Tests that the Clear completed button displays correct text when items are completed

Starting URL: https://demo.playwright.dev/todomvc

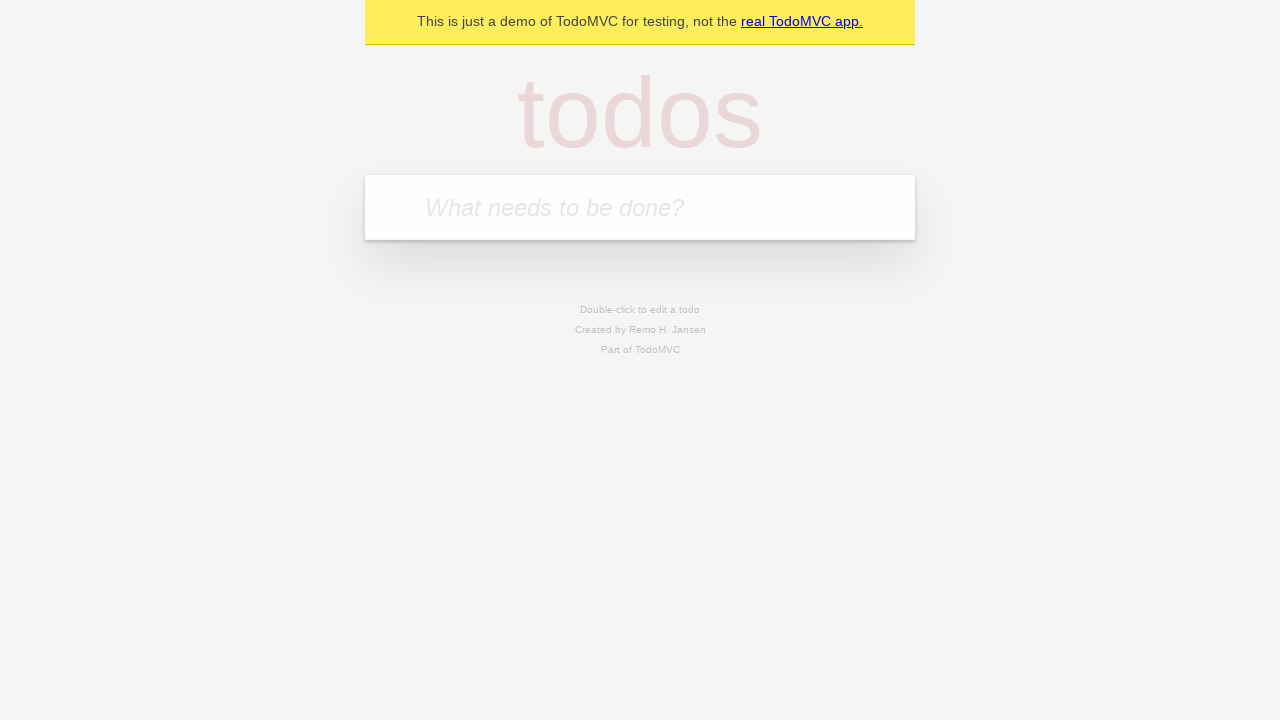

Filled todo input with 'buy some cheese' on internal:attr=[placeholder="What needs to be done?"i]
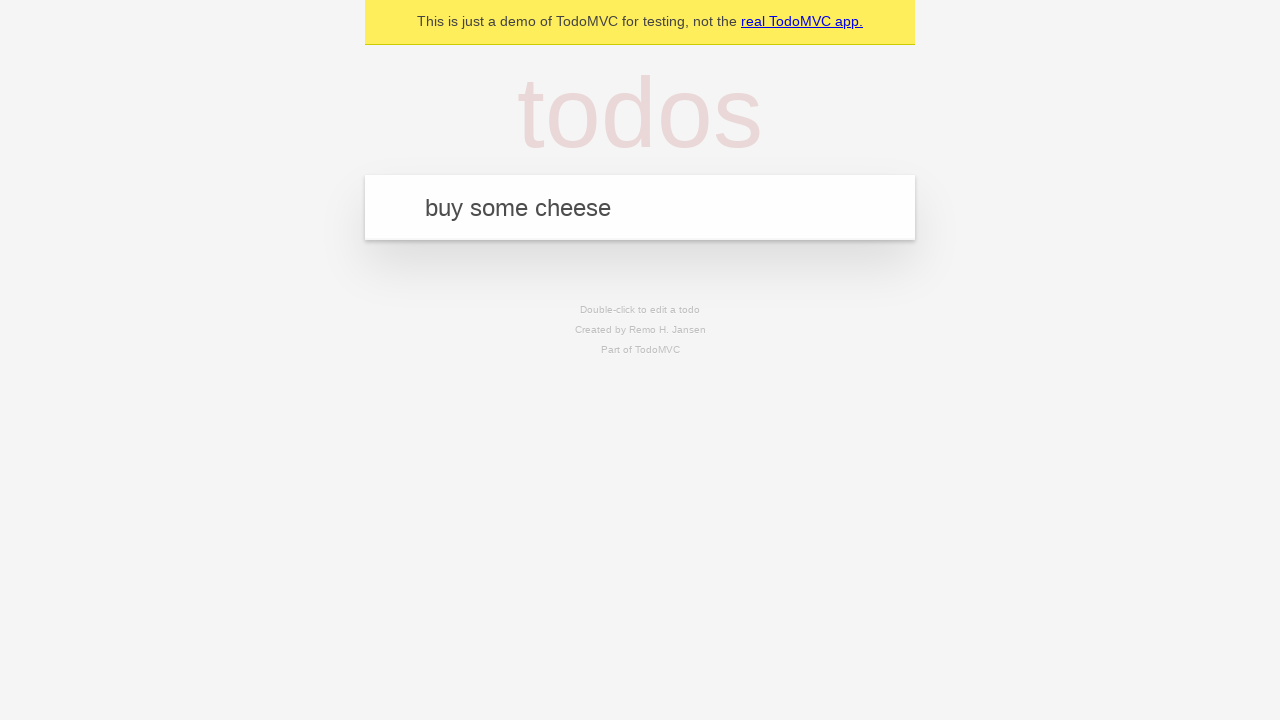

Pressed Enter to add first todo on internal:attr=[placeholder="What needs to be done?"i]
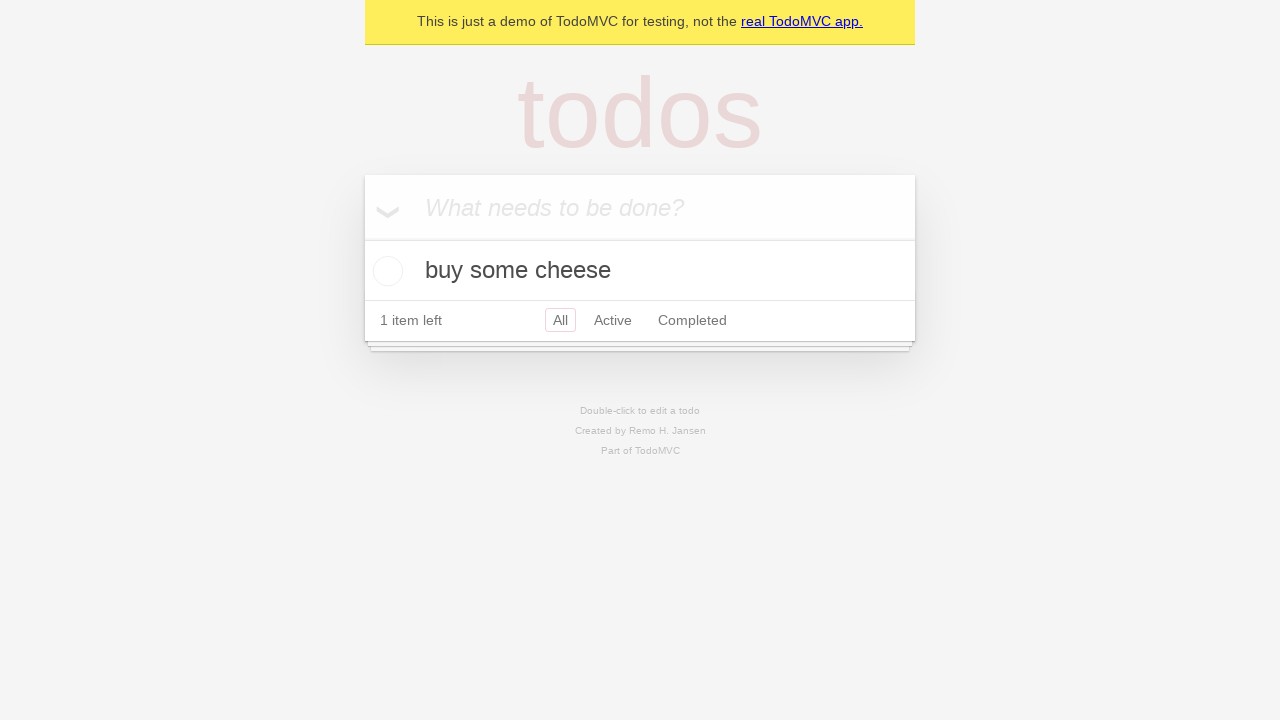

Filled todo input with 'feed the cat' on internal:attr=[placeholder="What needs to be done?"i]
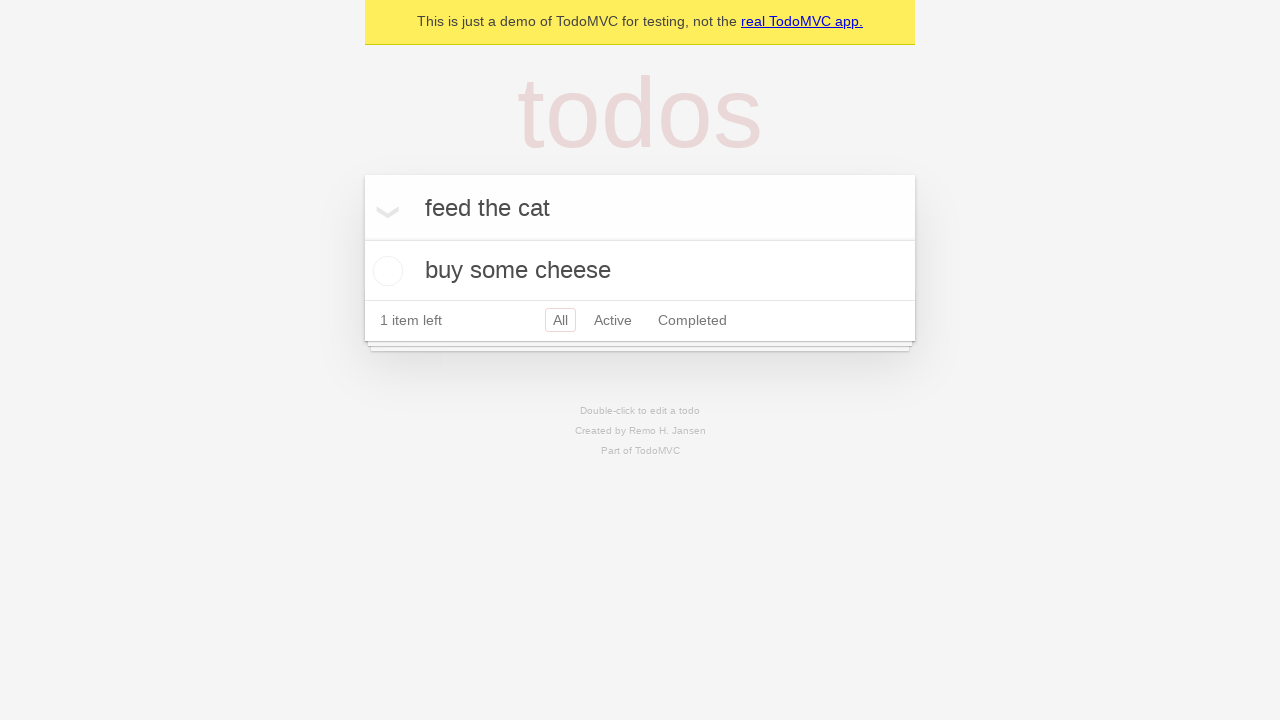

Pressed Enter to add second todo on internal:attr=[placeholder="What needs to be done?"i]
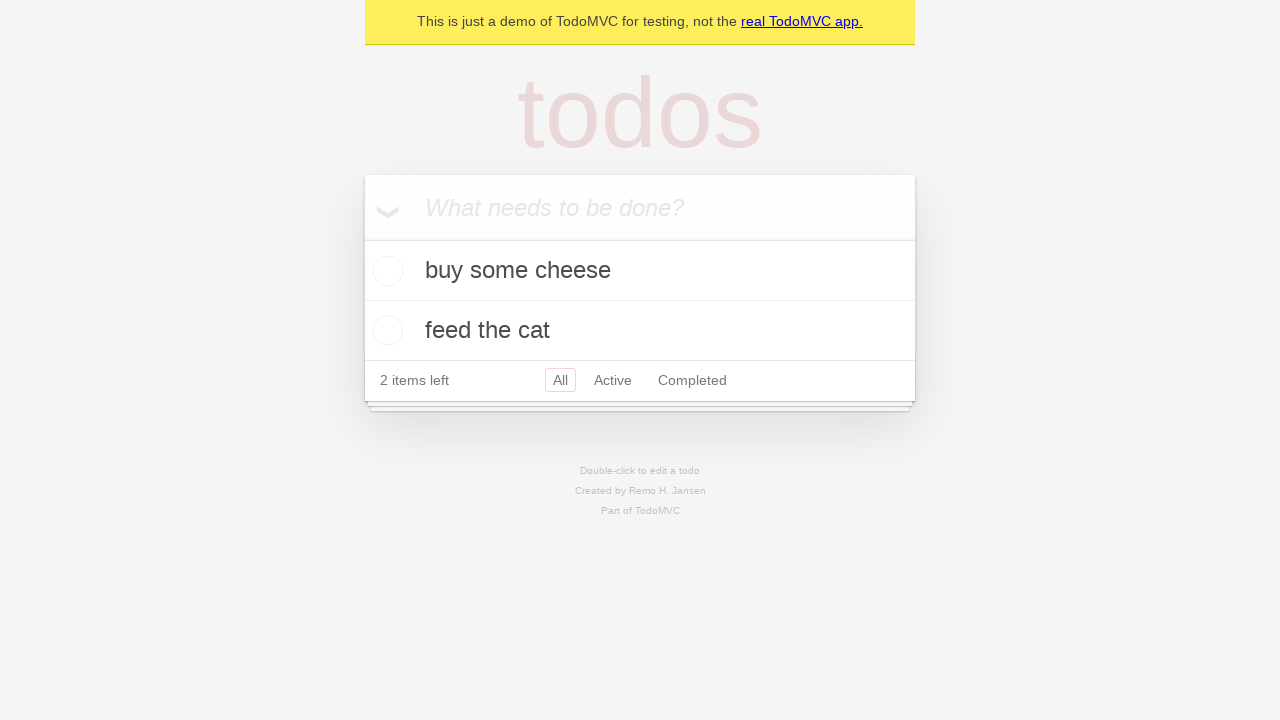

Filled todo input with 'book a doctors appointment' on internal:attr=[placeholder="What needs to be done?"i]
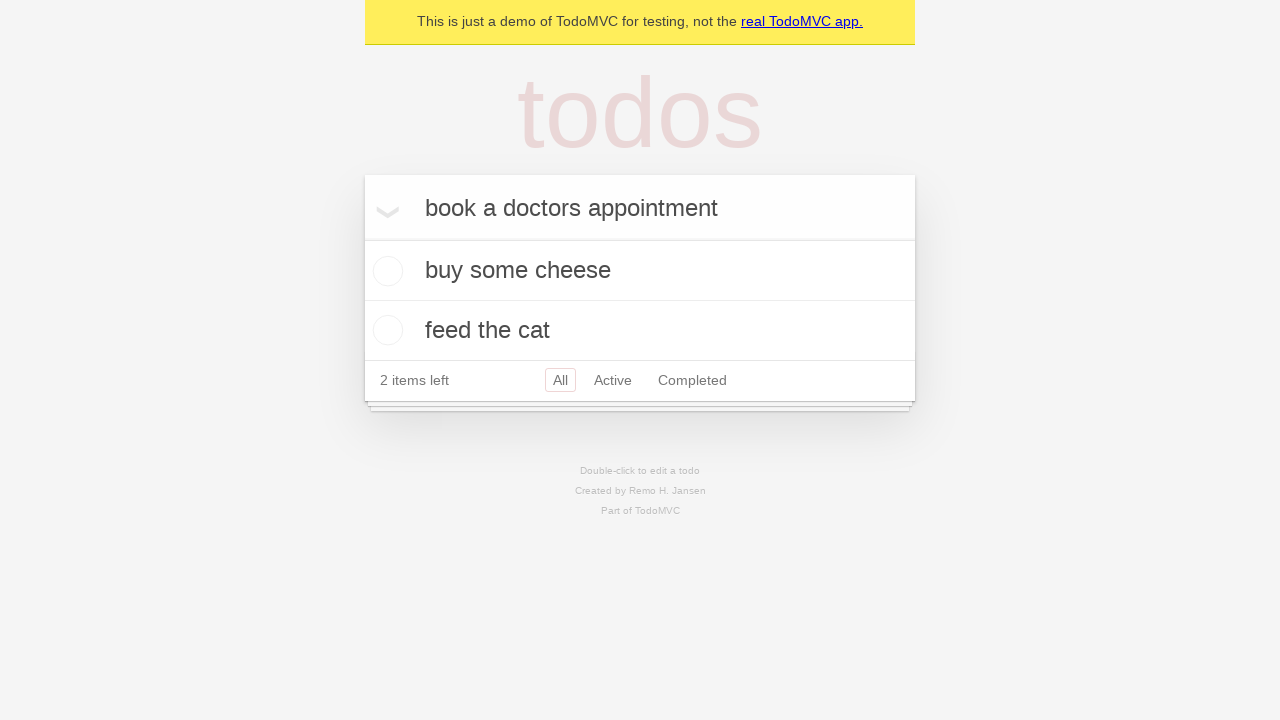

Pressed Enter to add third todo on internal:attr=[placeholder="What needs to be done?"i]
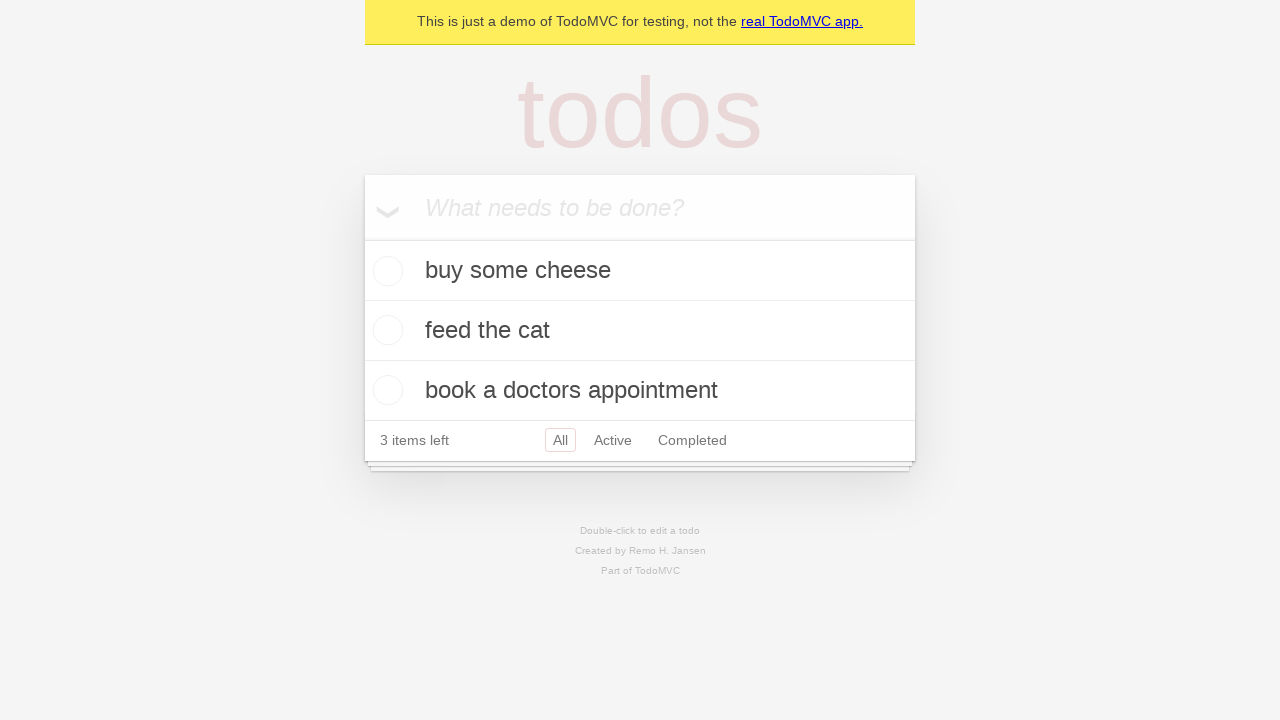

Todo items loaded
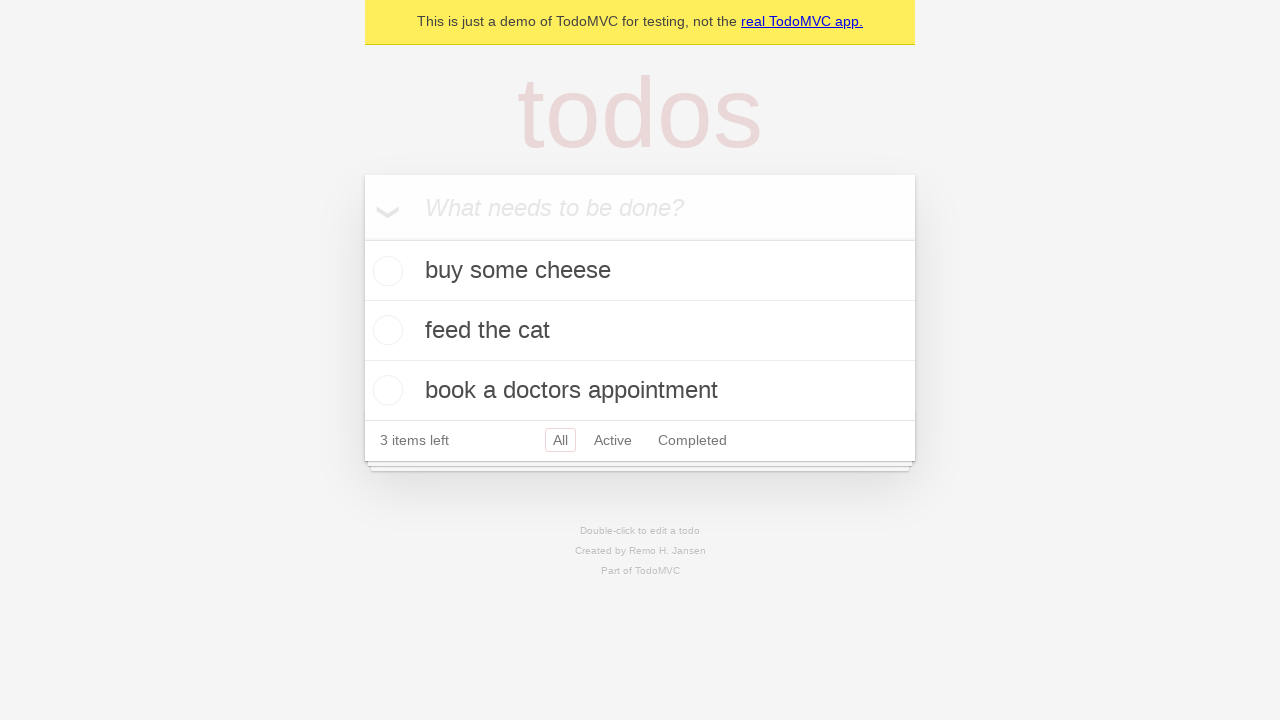

Checked the first todo item as completed at (385, 271) on .todo-list li .toggle >> nth=0
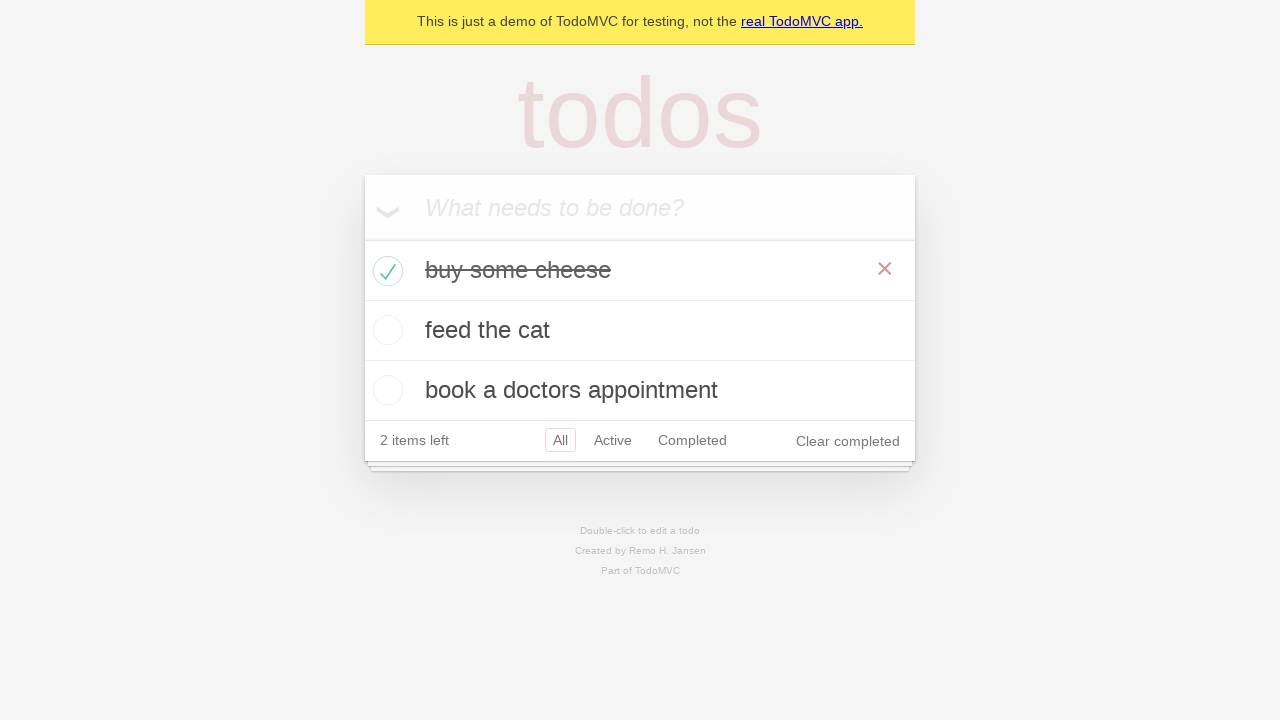

Clear completed button appeared after marking todo as complete
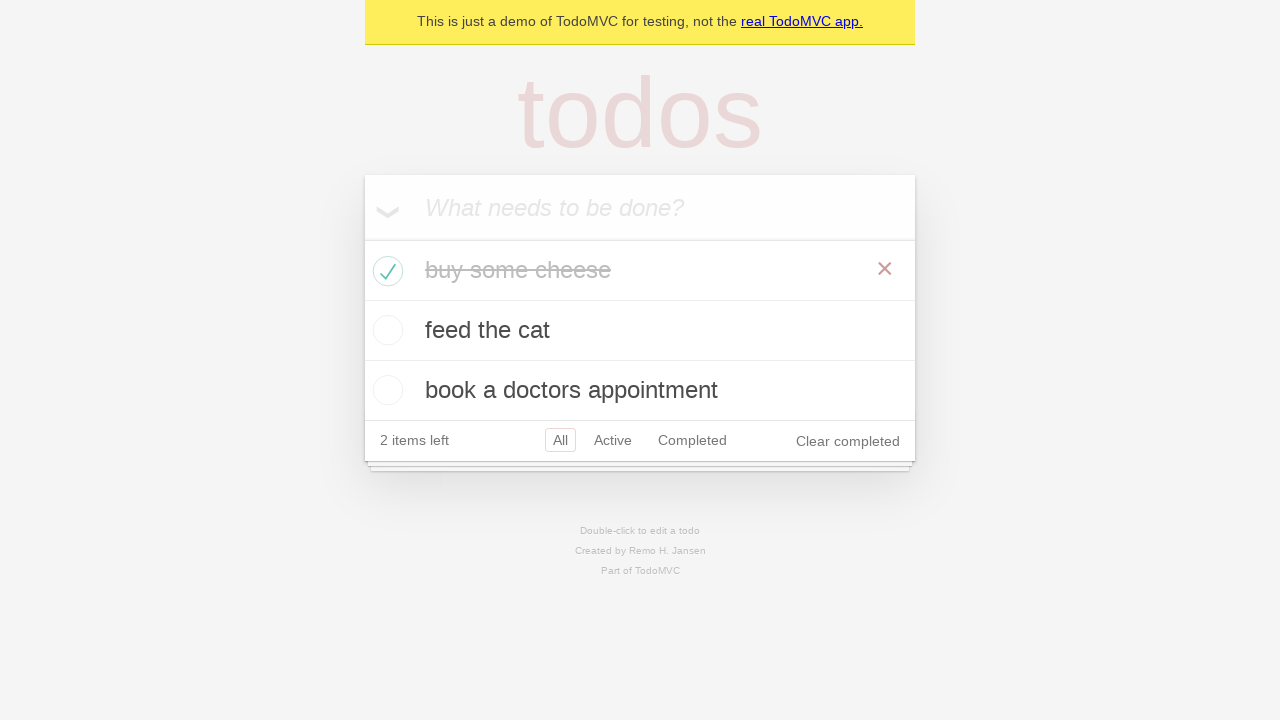

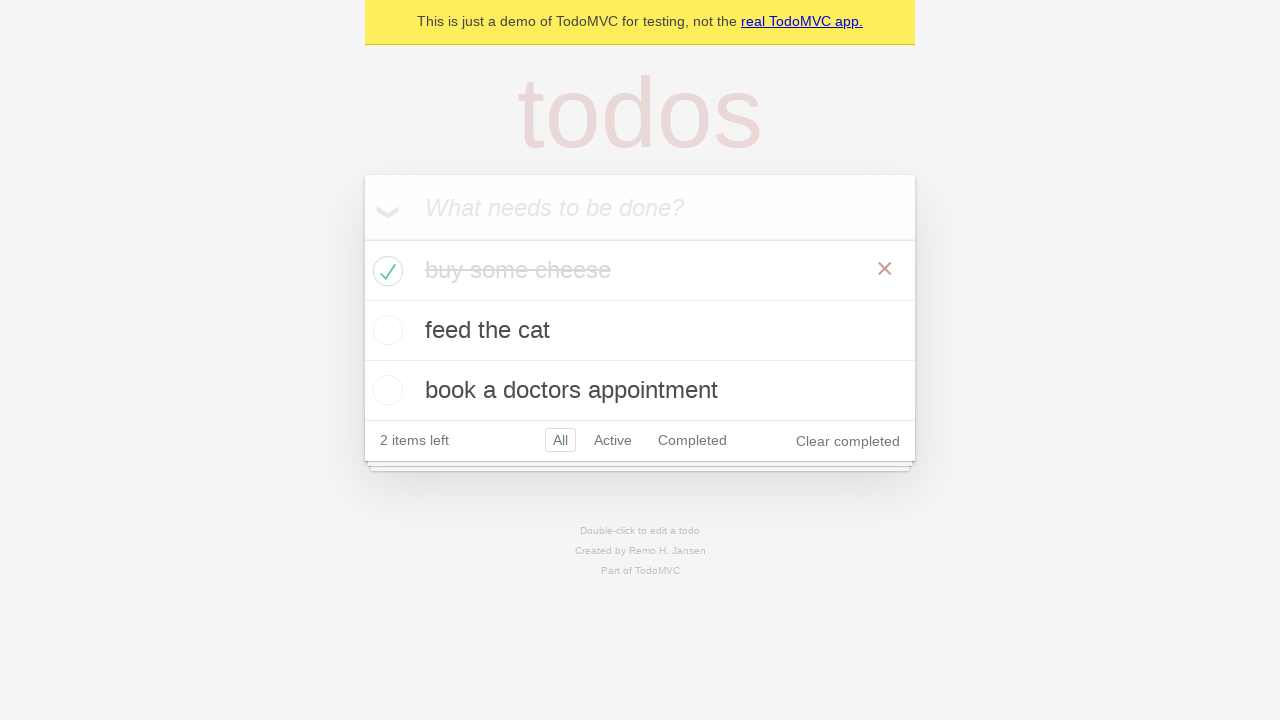